Tests delayed button functionality by clicking a button that triggers a timeout, then waiting for and clicking a Facebook link that becomes clickable after the delay

Starting URL: https://omayo.blogspot.com/

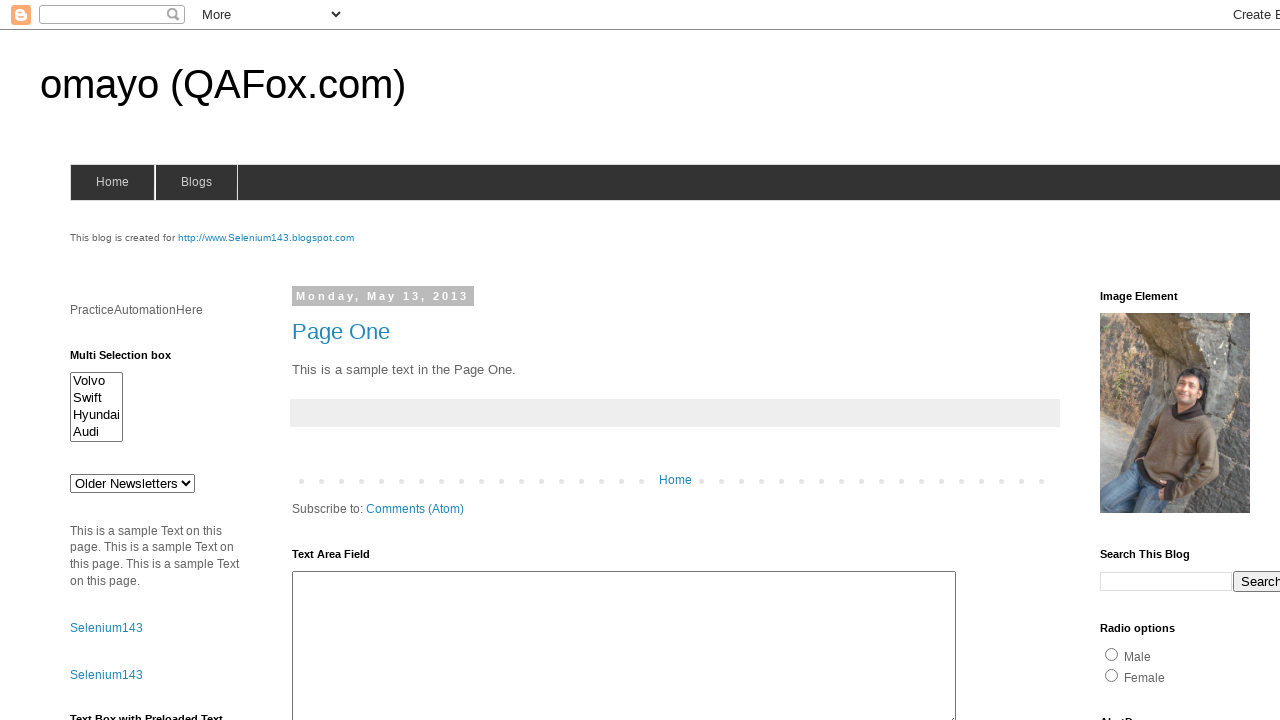

Navigated to https://omayo.blogspot.com/
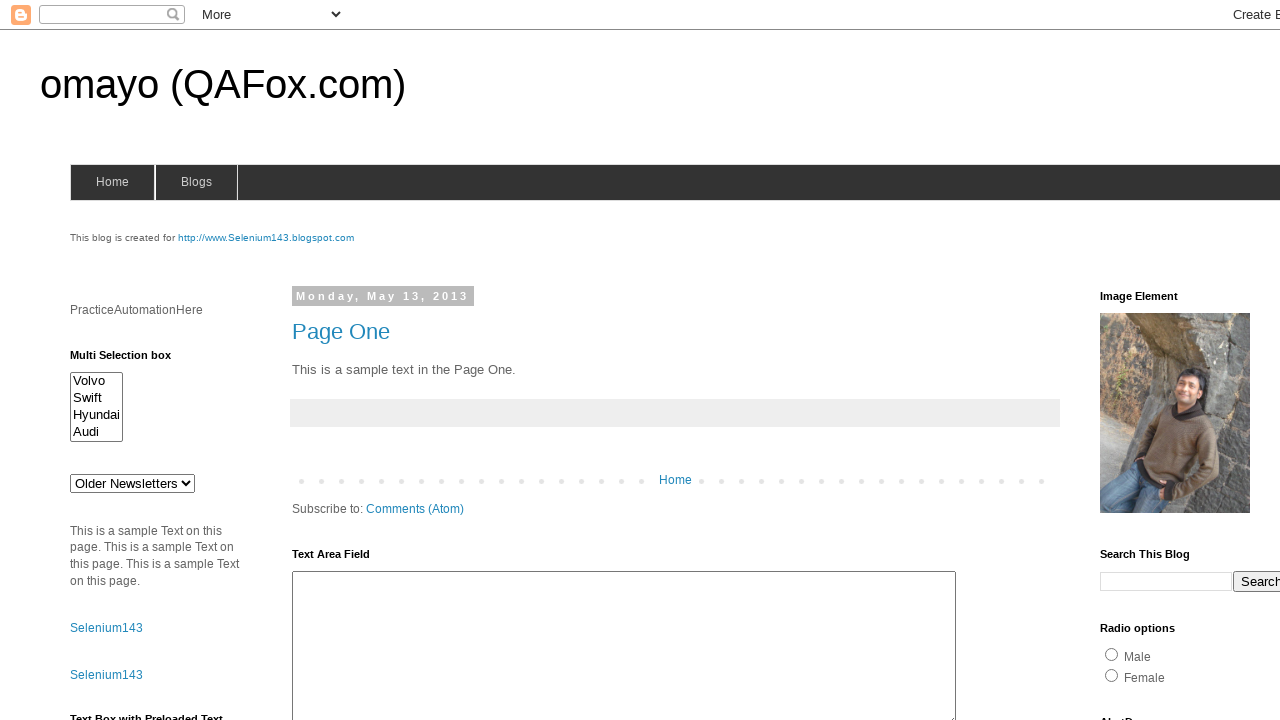

Clicked button that triggers 3-second timeout at (1227, 360) on xpath=//button[@onclick='setTimeout(myFunction,3000)']
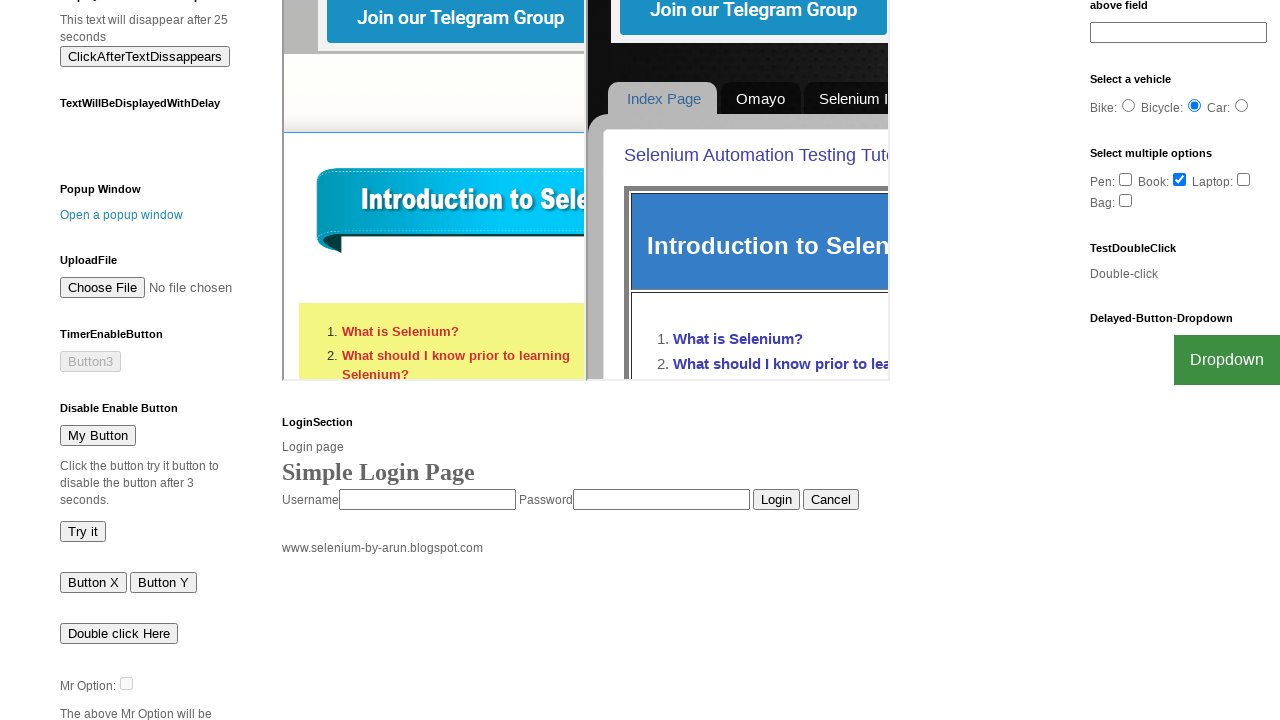

Waited for Facebook link to become visible after timeout
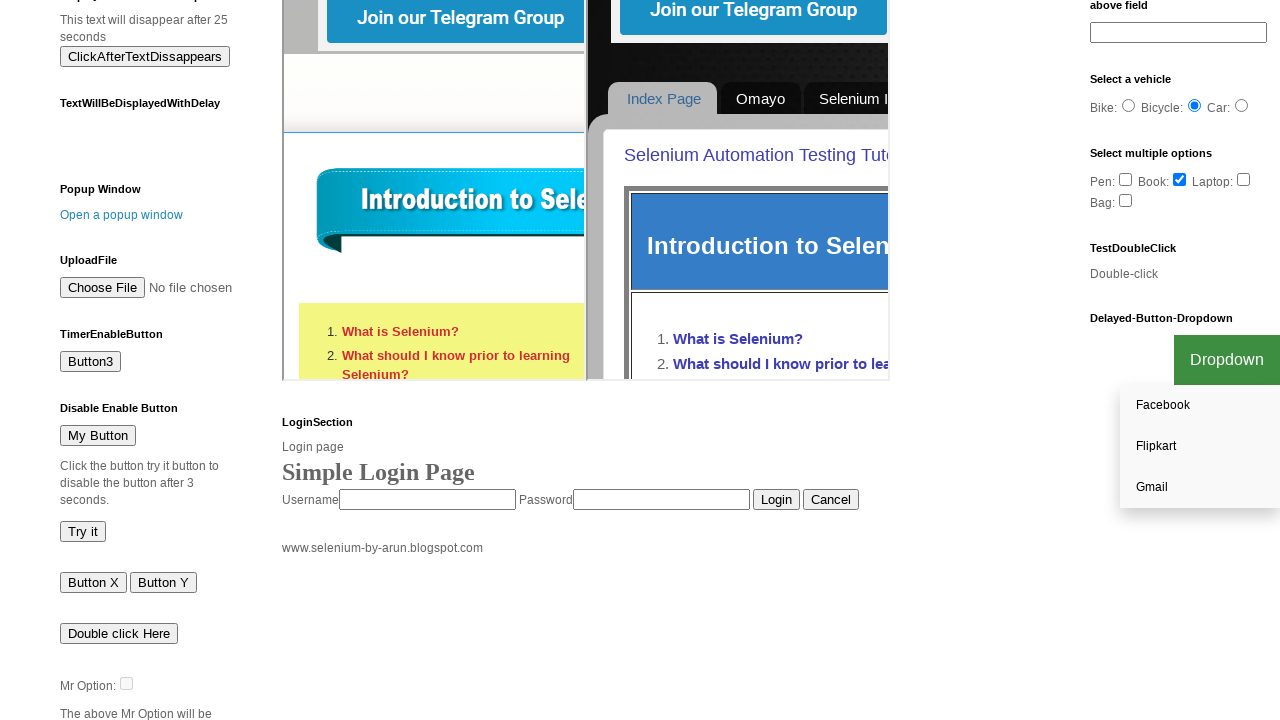

Clicked Facebook link at (1200, 406) on xpath=//a[text()='Facebook']
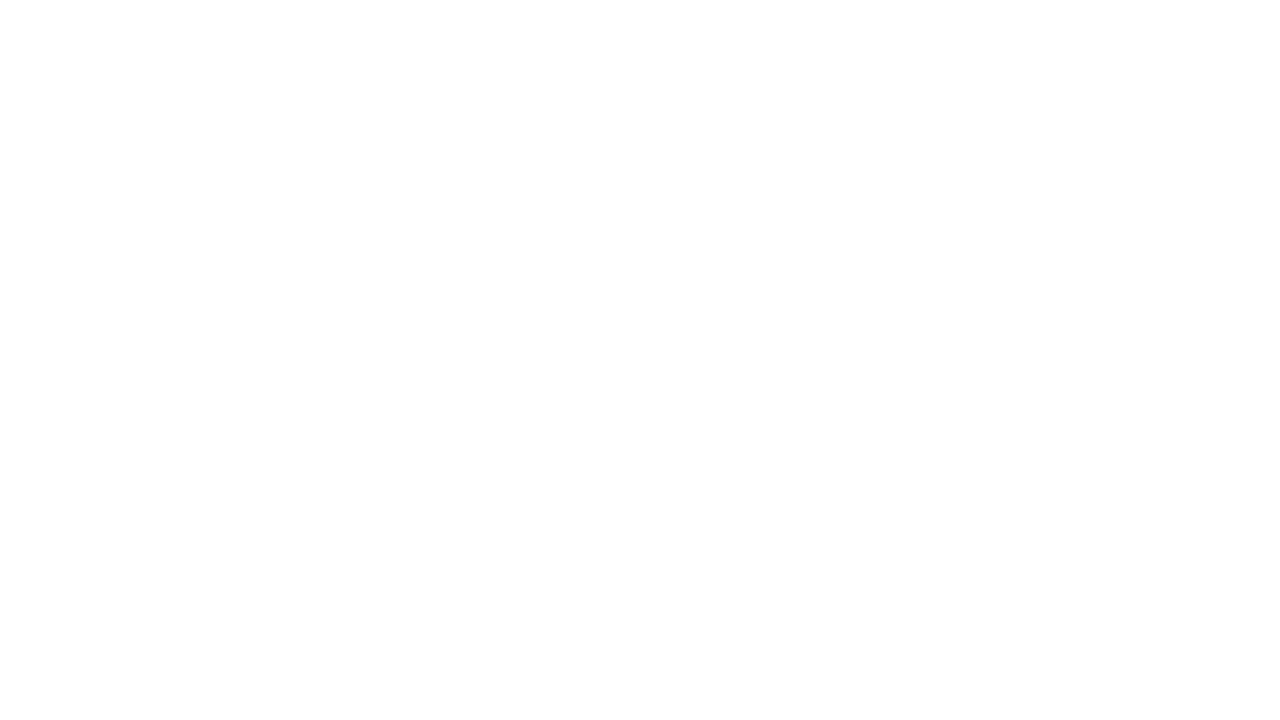

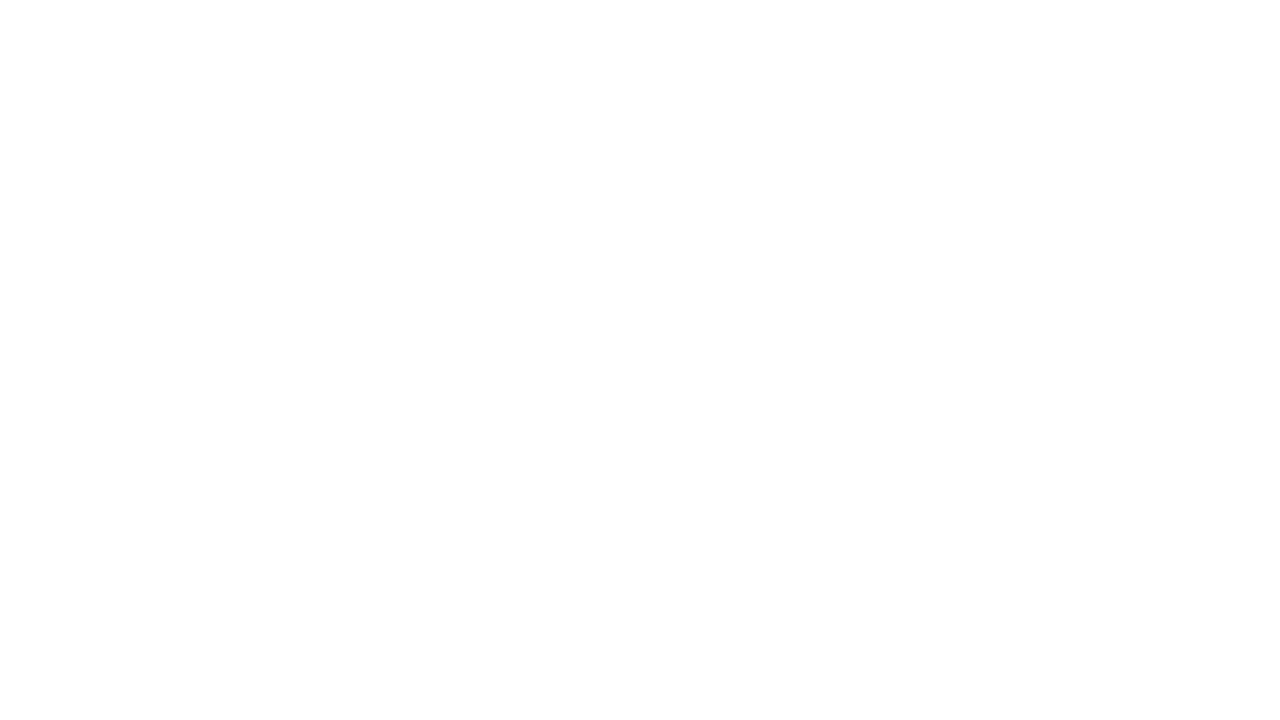